Tests window handling by opening a popup window, iterating through window handles, switching back to the original window, and filling a search field

Starting URL: http://omayo.blogspot.com/

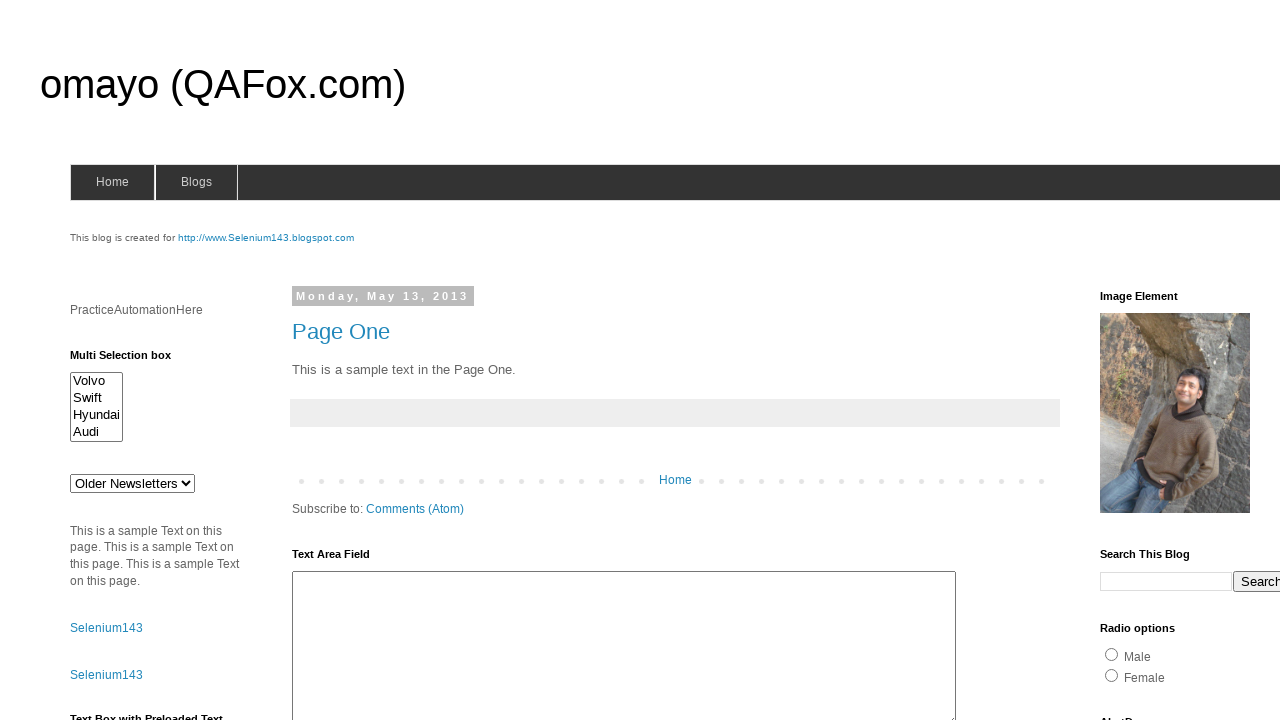

Clicked link to open a popup window at (132, 360) on xpath=//a[.='Open a popup window']
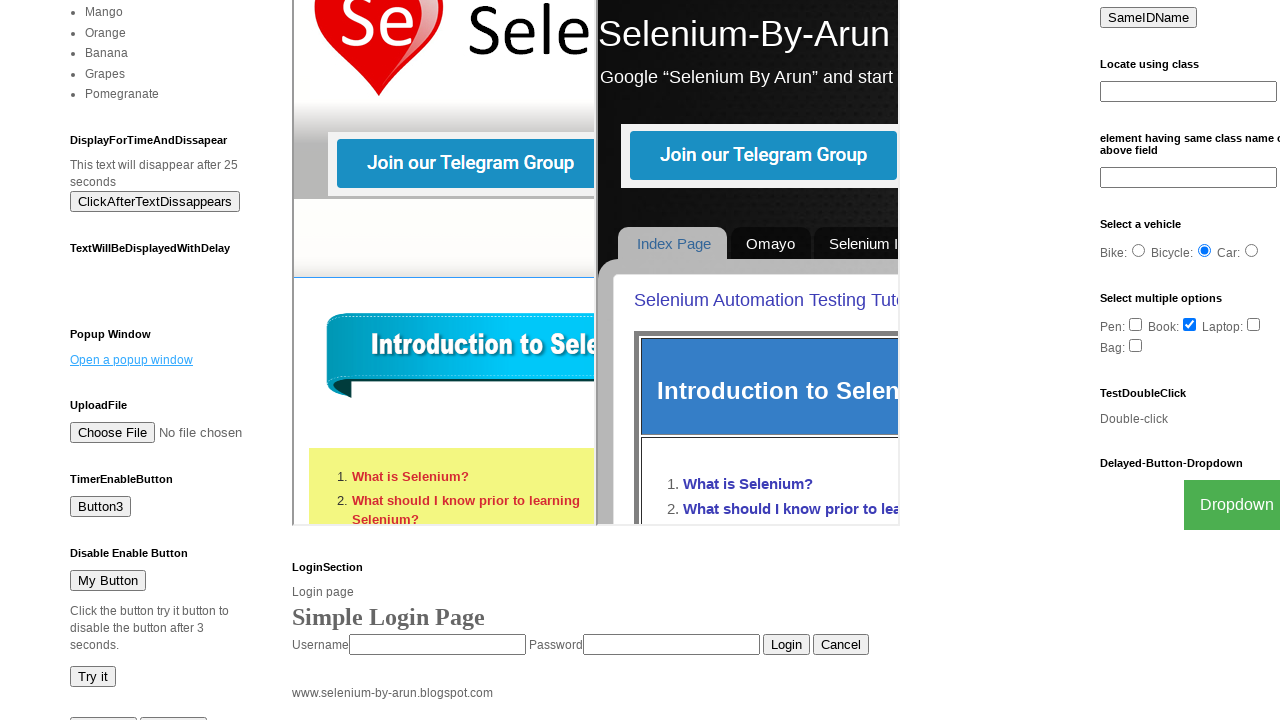

Waited 2 seconds for popup window to open
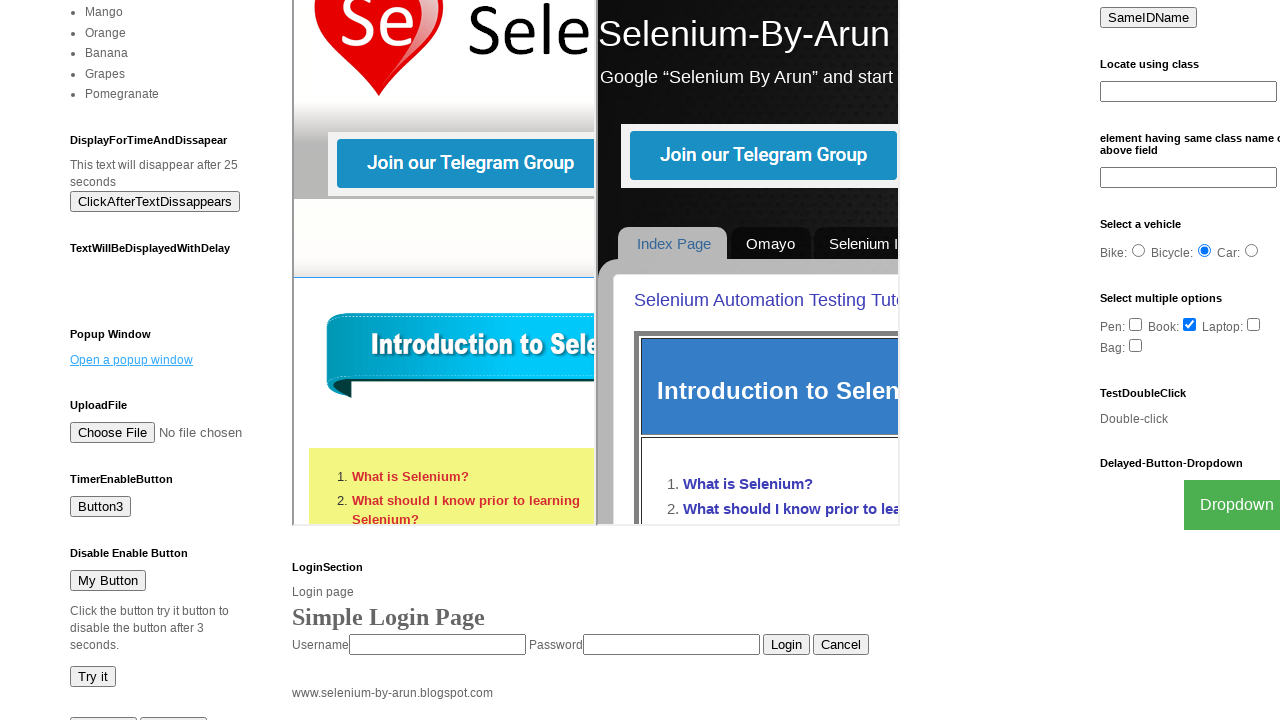

Retrieved all open pages/windows from context
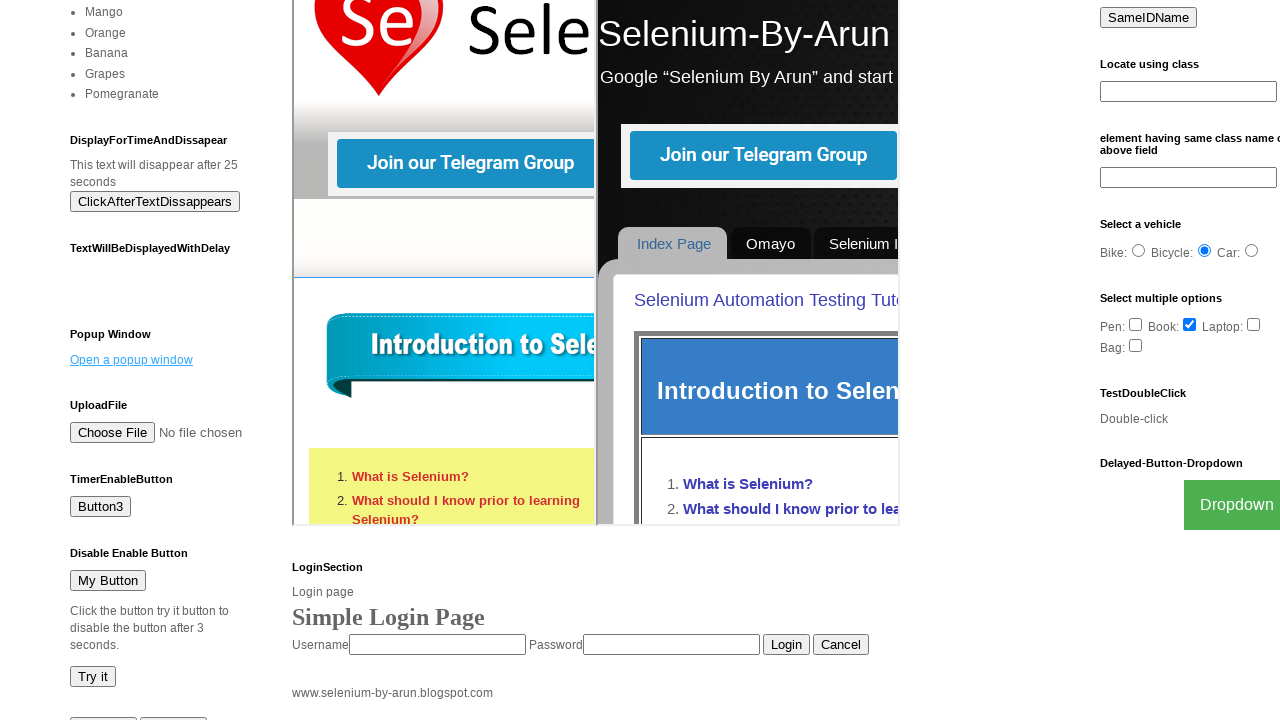

Switched back to the original window (first page)
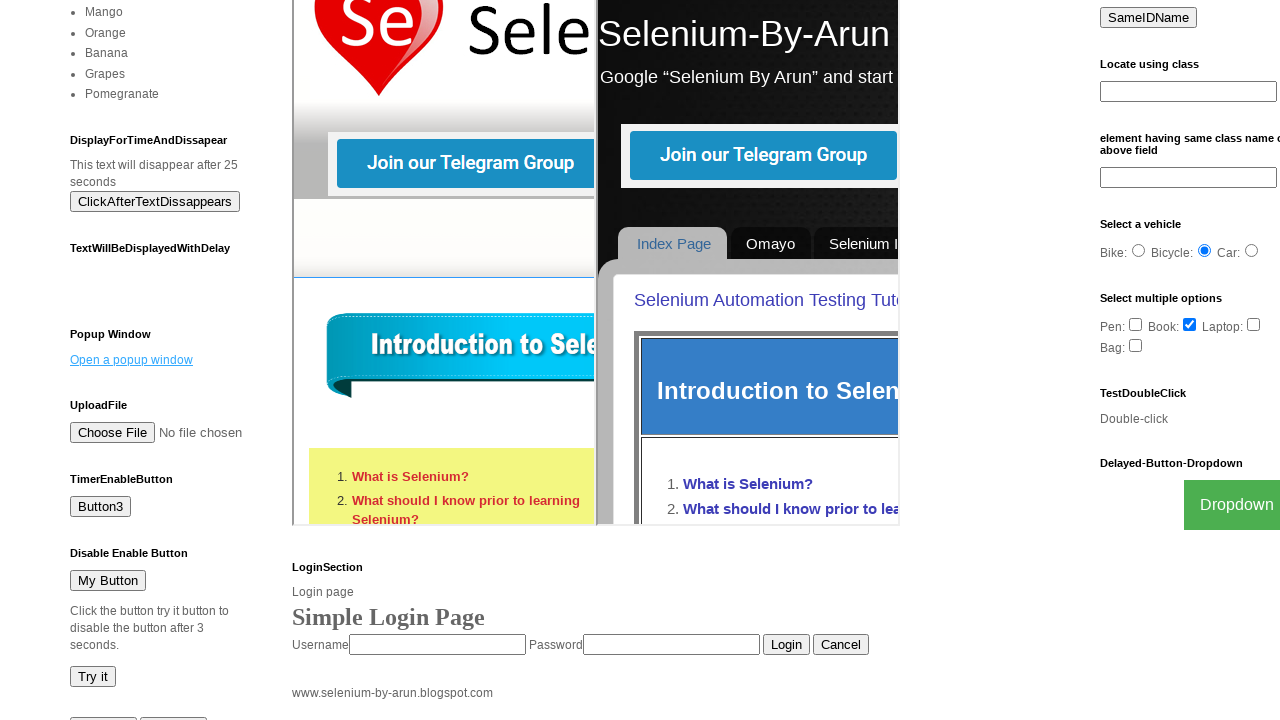

Filled search field with 'Kalyani' on input[name='q']
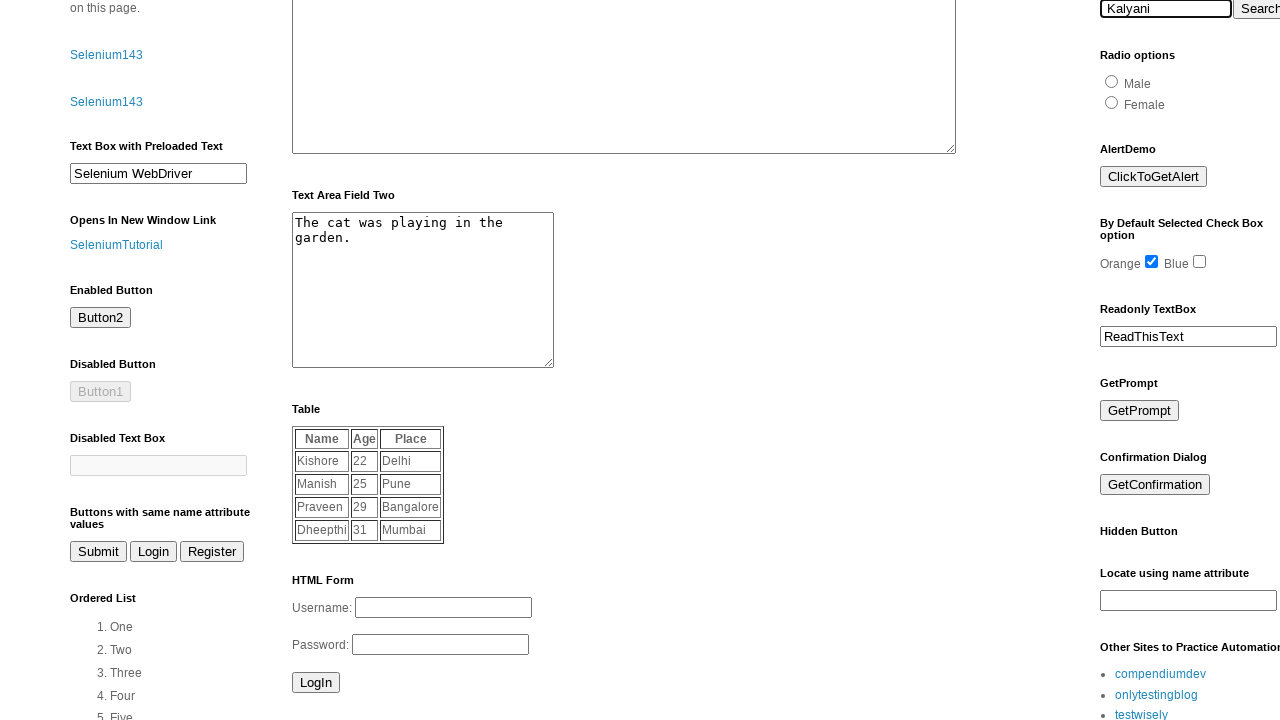

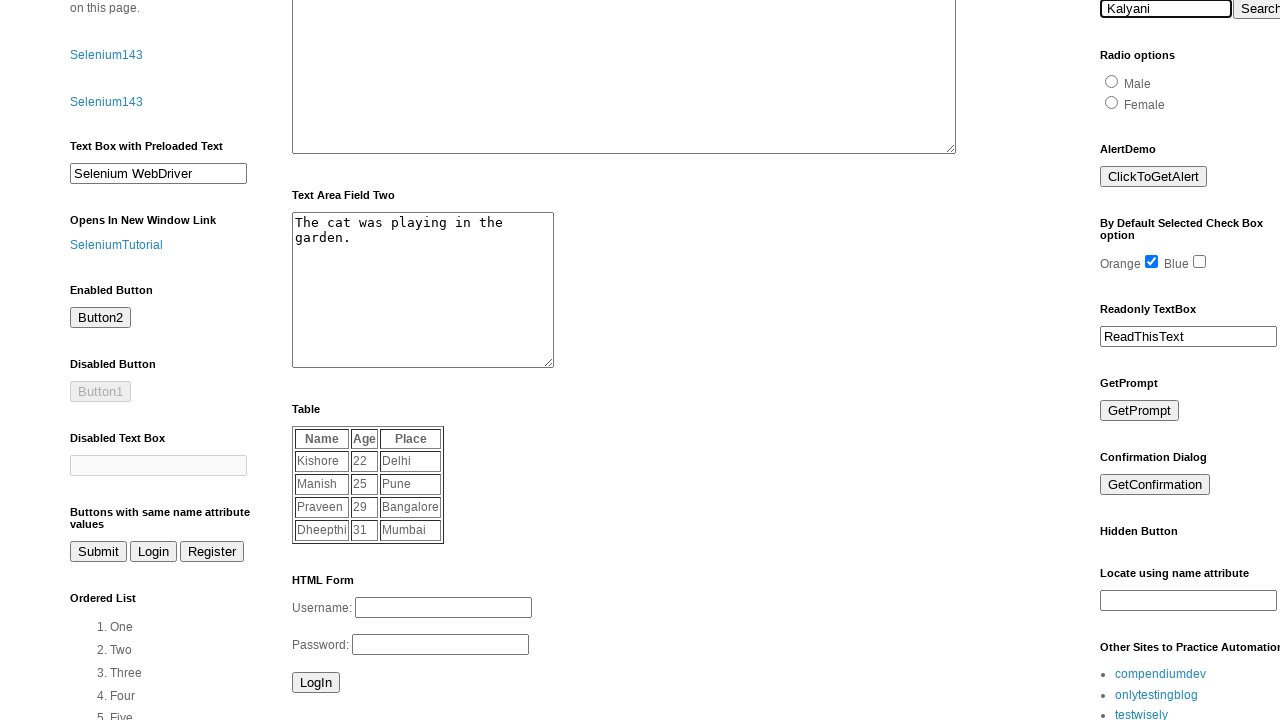